Tests that the todo count displays correctly after adding multiple todos

Starting URL: https://devmountain.github.io/qa_todos/

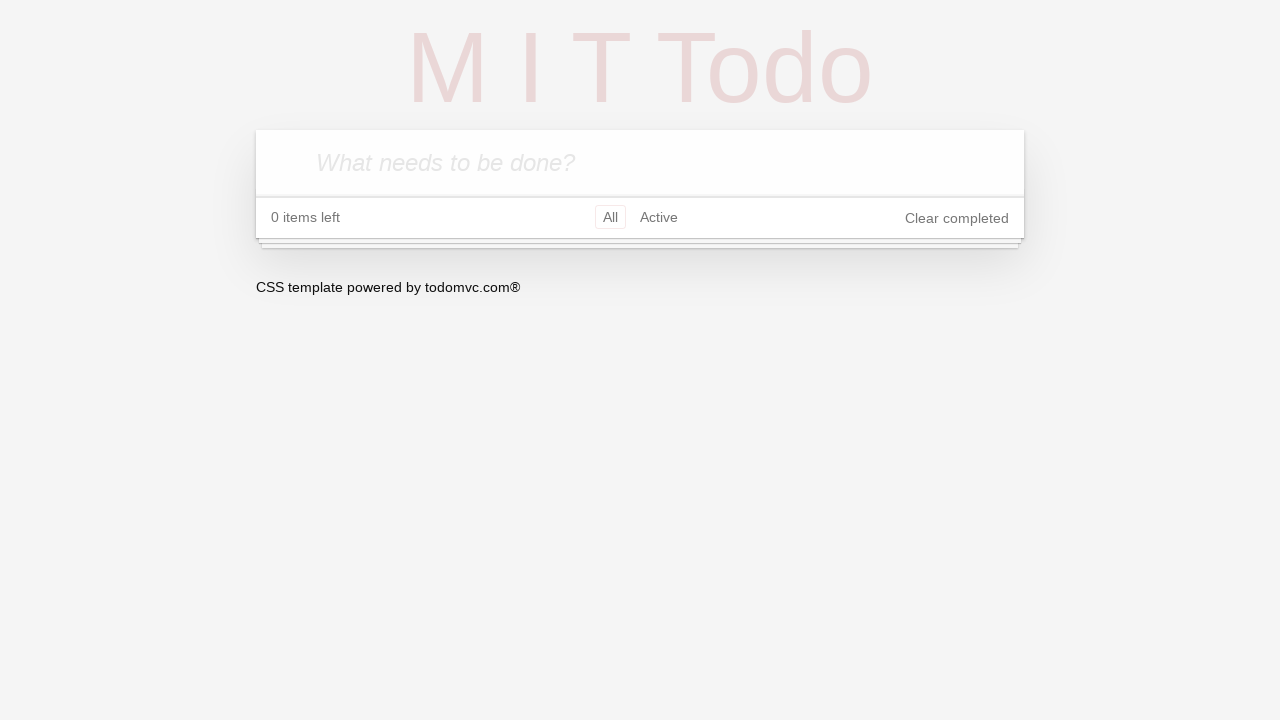

Waited for todo input field to load
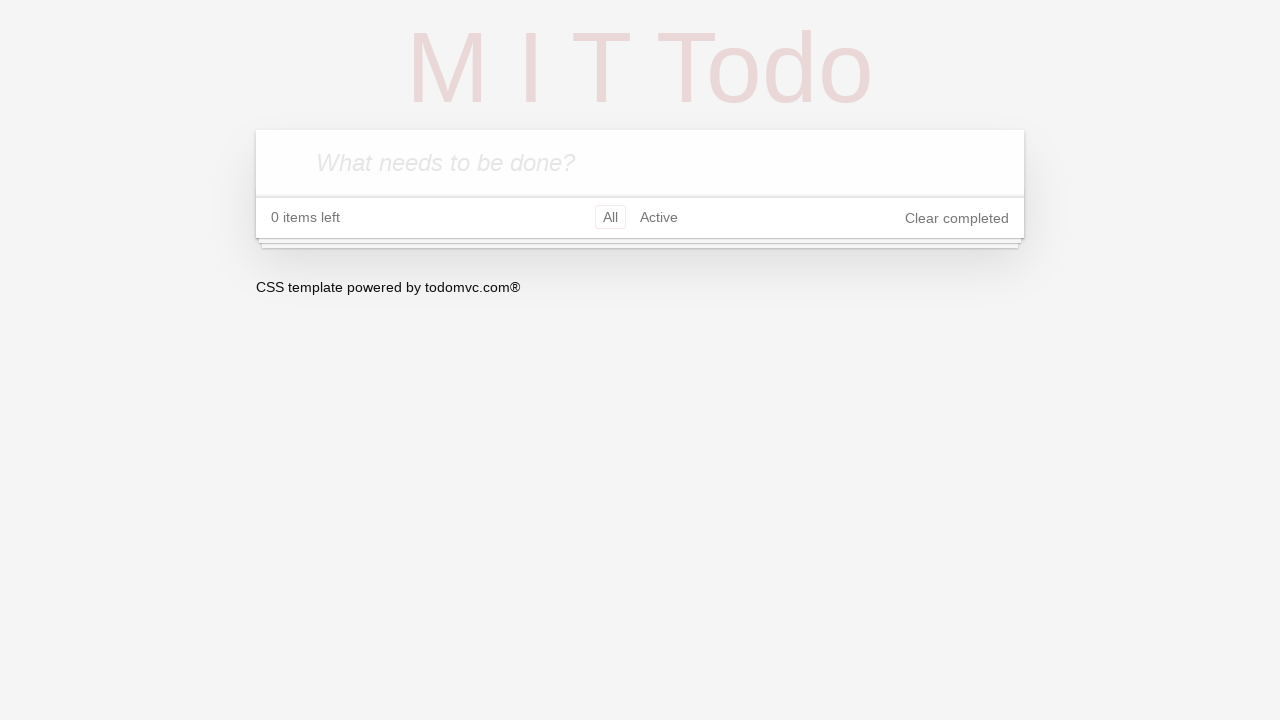

Filled todo input field with 'Test To-Do 1' on .new-todo
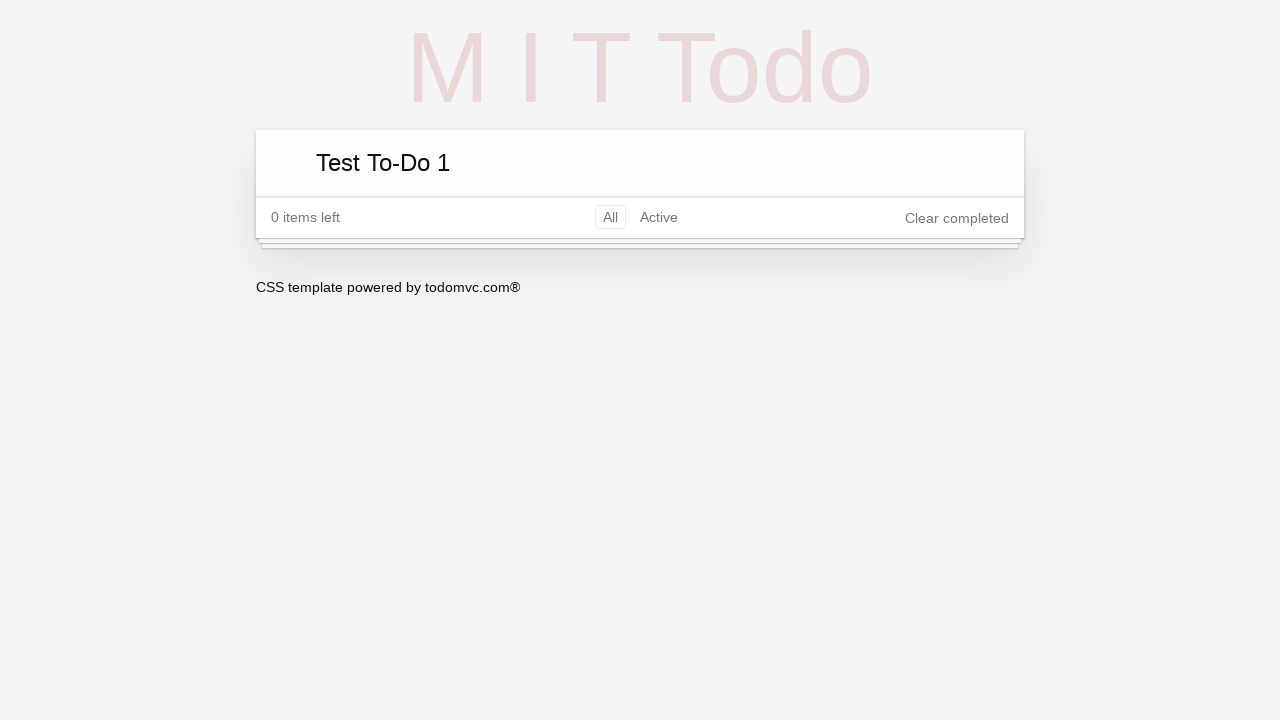

Pressed Enter to add first todo on .new-todo
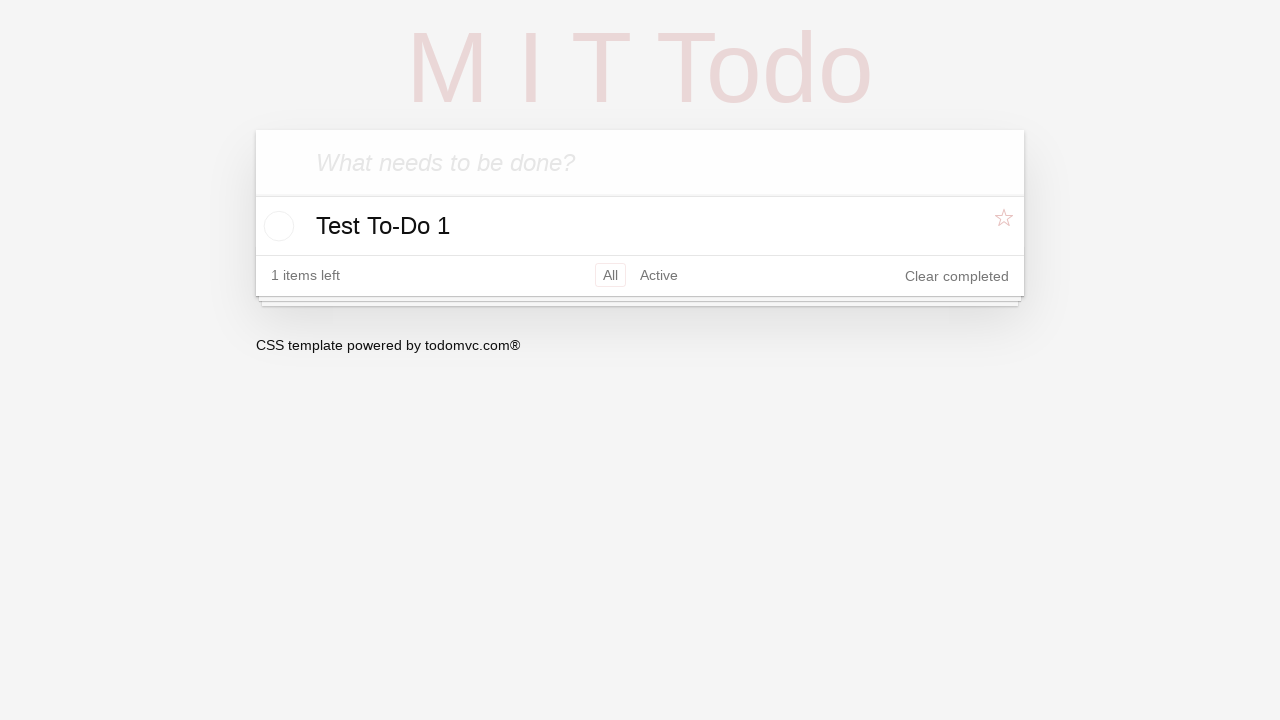

Filled todo input field with 'Test To-Do 2' on .new-todo
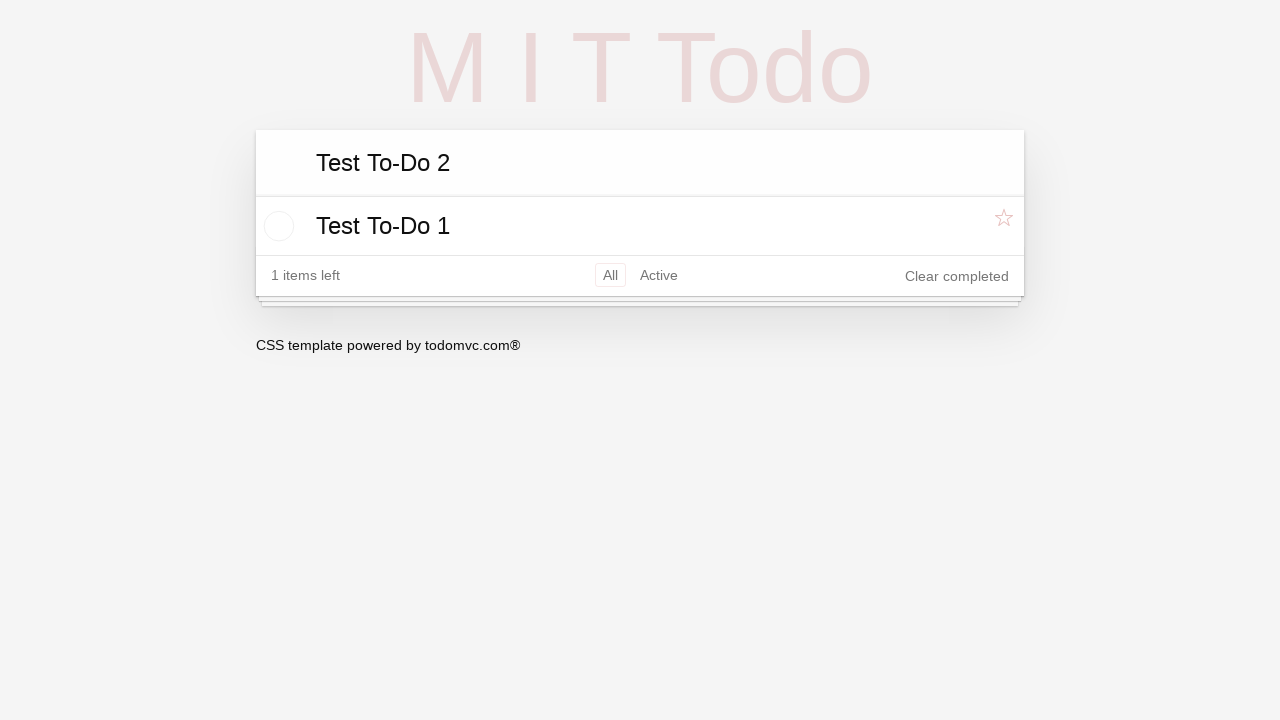

Pressed Enter to add second todo on .new-todo
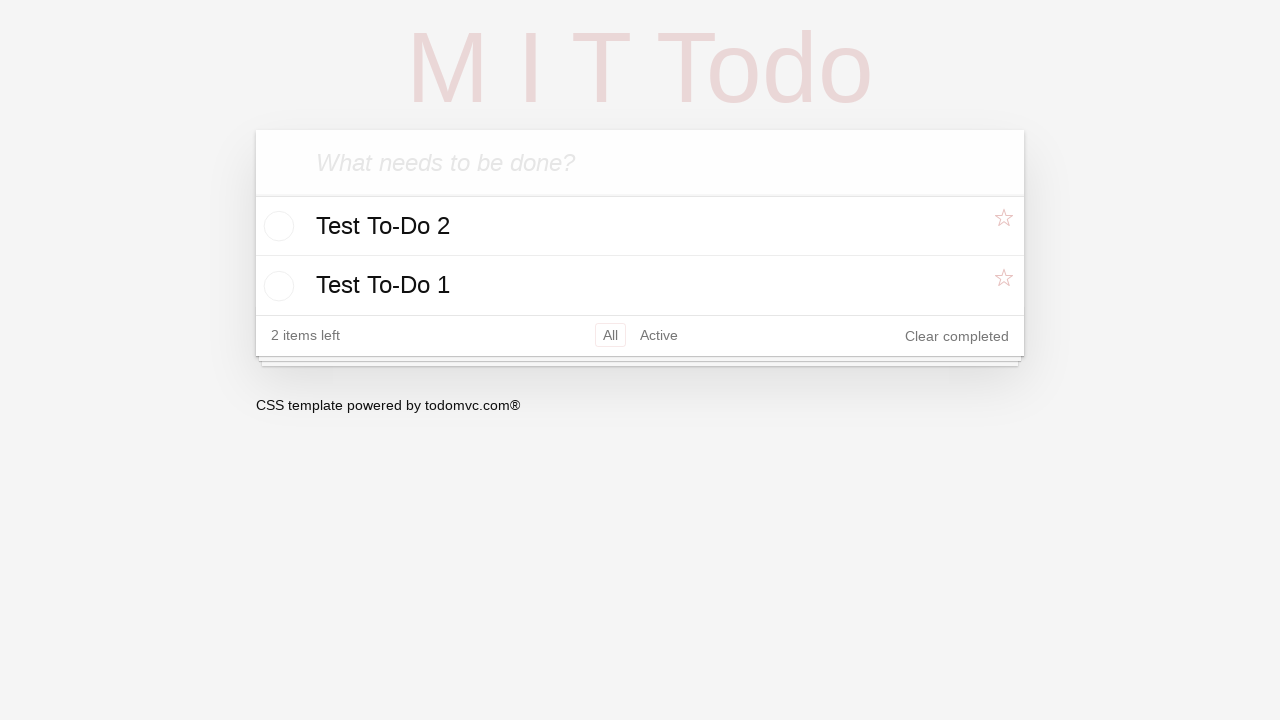

Filled todo input field with 'Test To-Do 3' on .new-todo
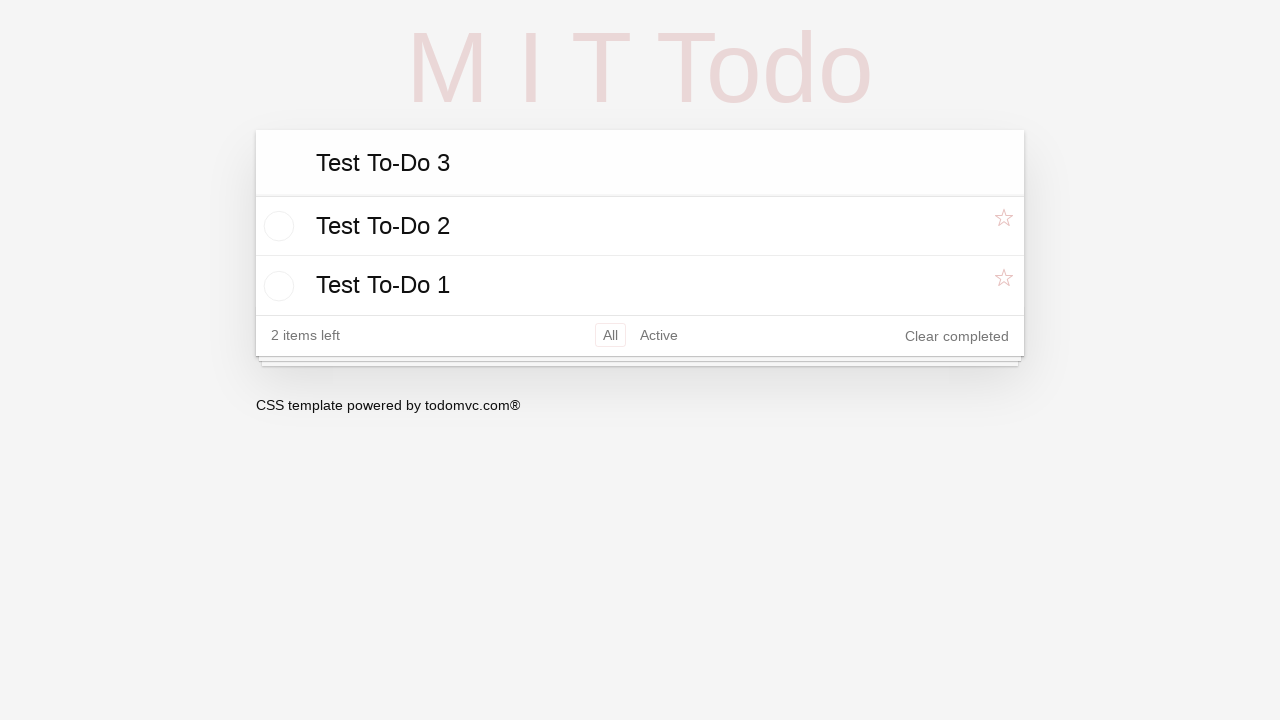

Pressed Enter to add third todo on .new-todo
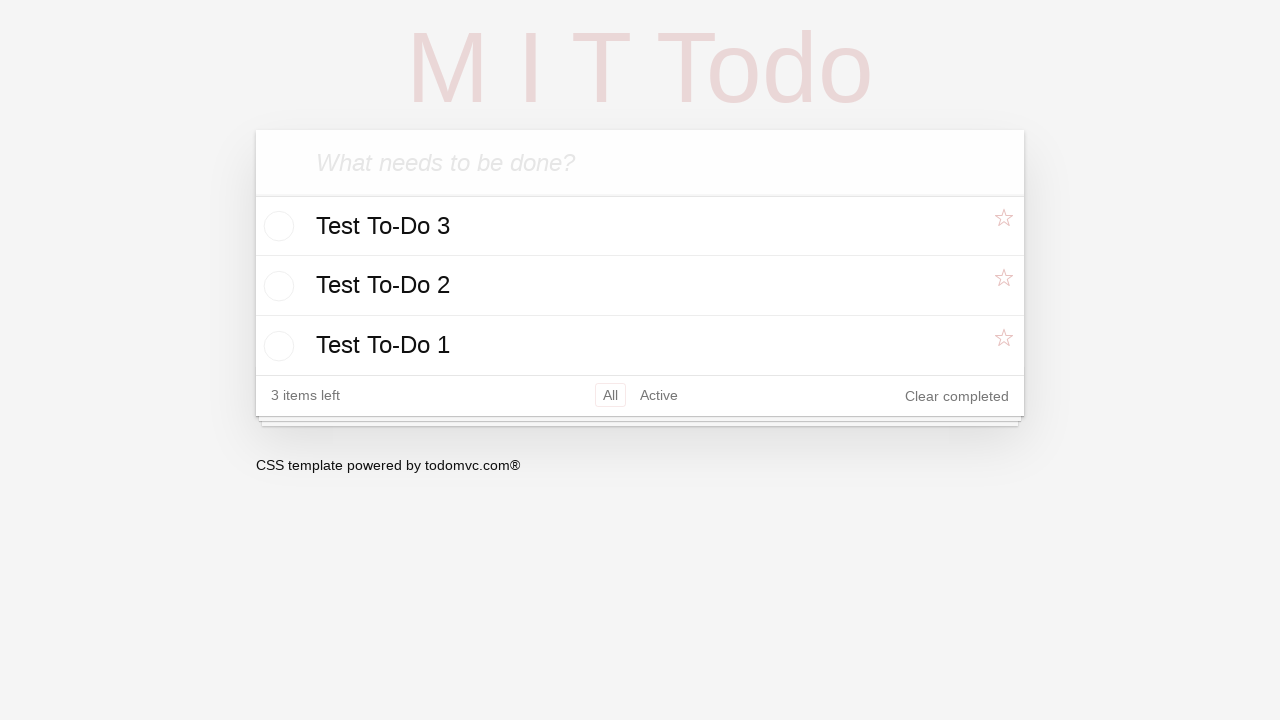

Filled todo input field with 'Test To-Do 4' on .new-todo
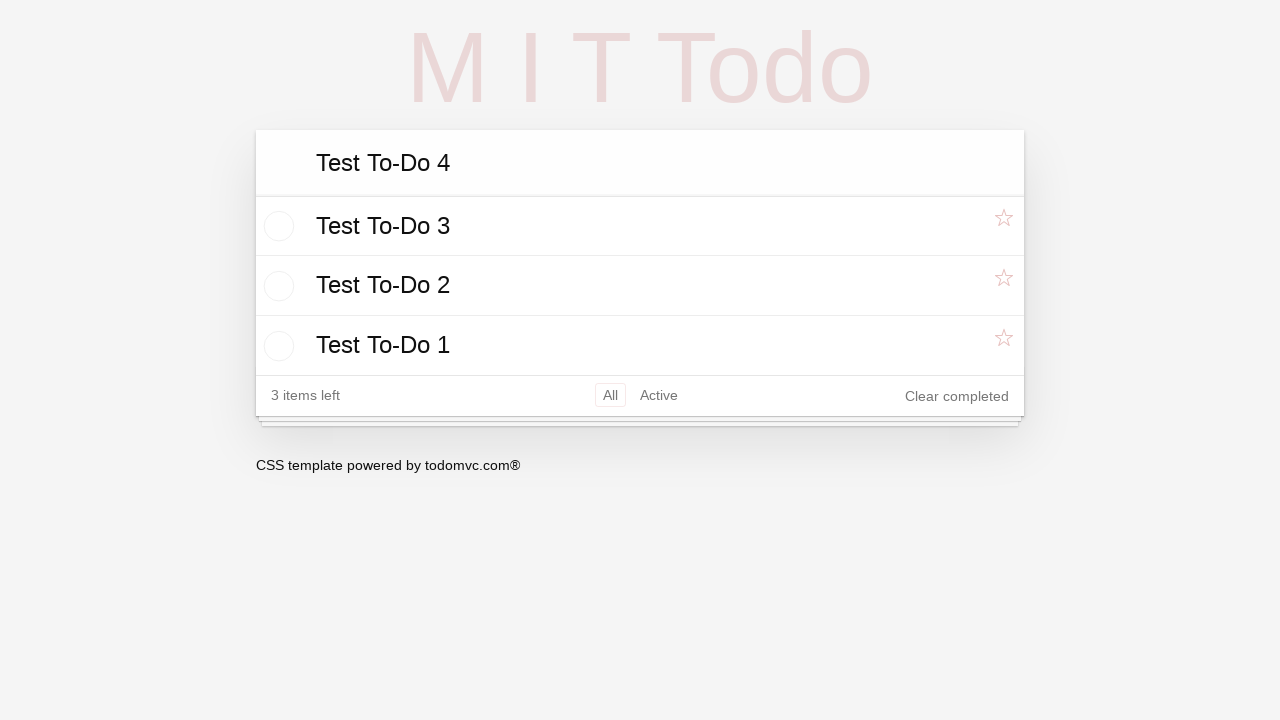

Pressed Enter to add fourth todo on .new-todo
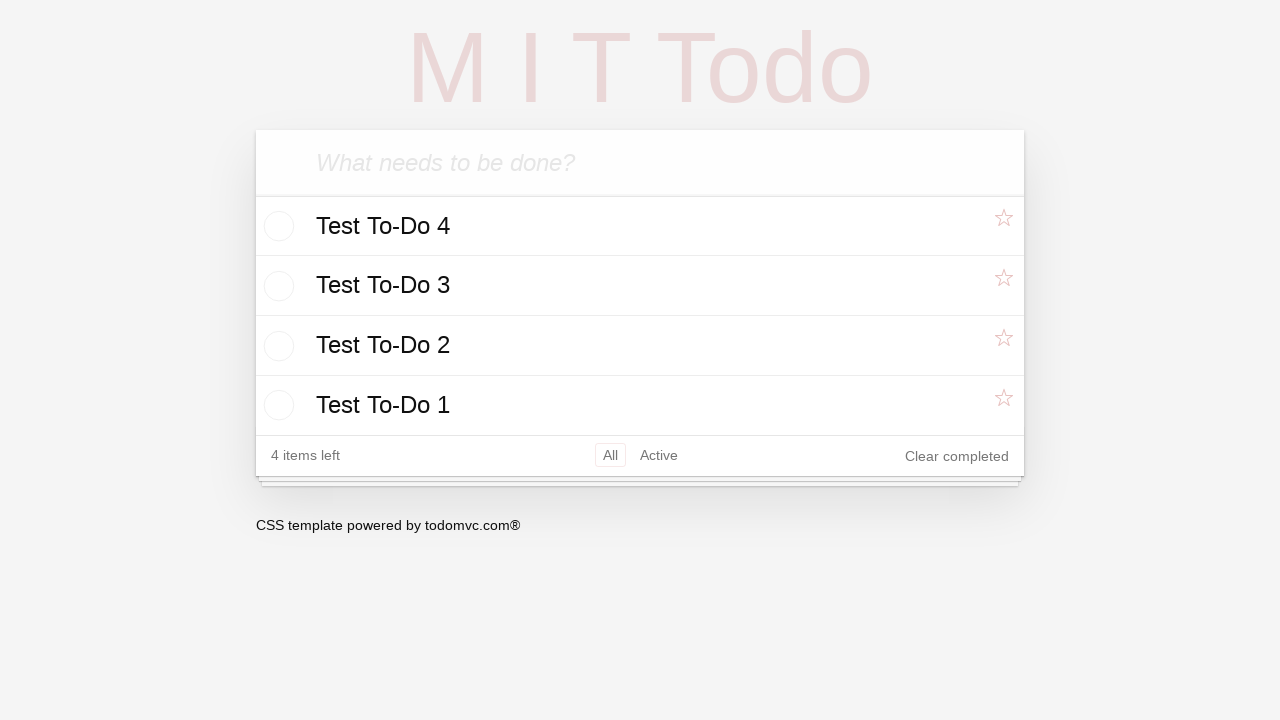

Filled todo input field with 'Test To-Do 5' on .new-todo
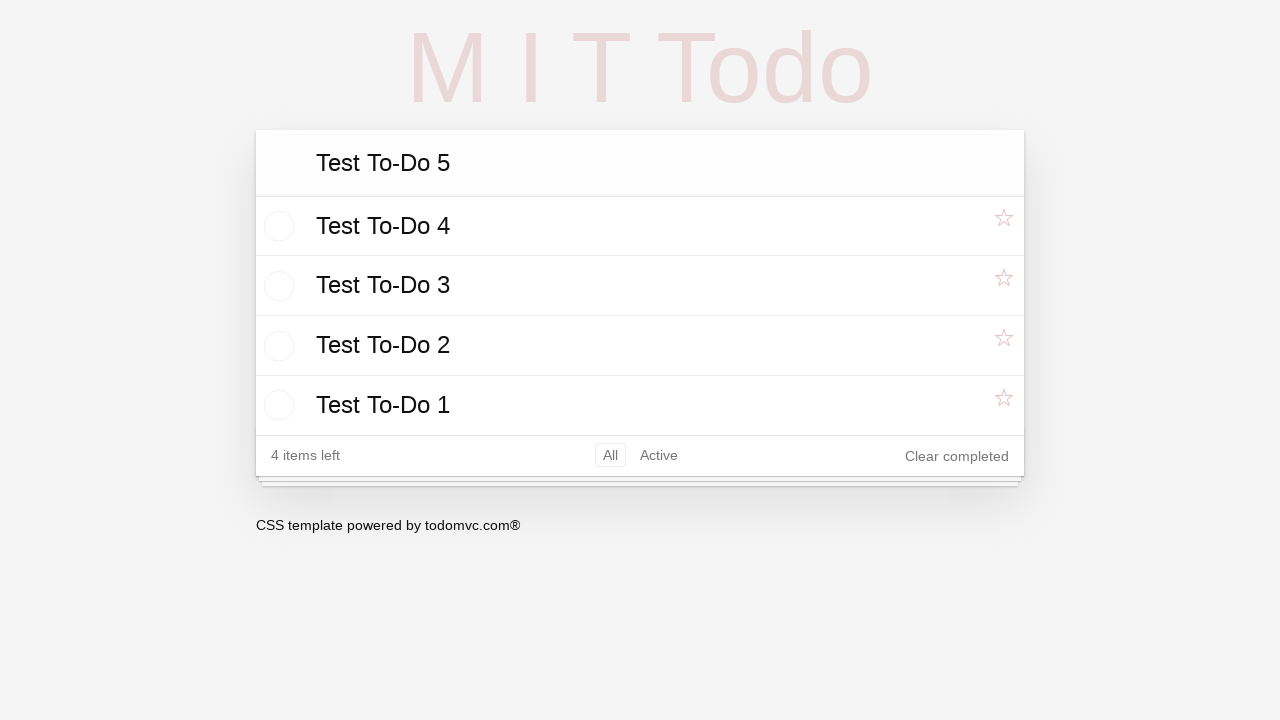

Pressed Enter to add fifth todo on .new-todo
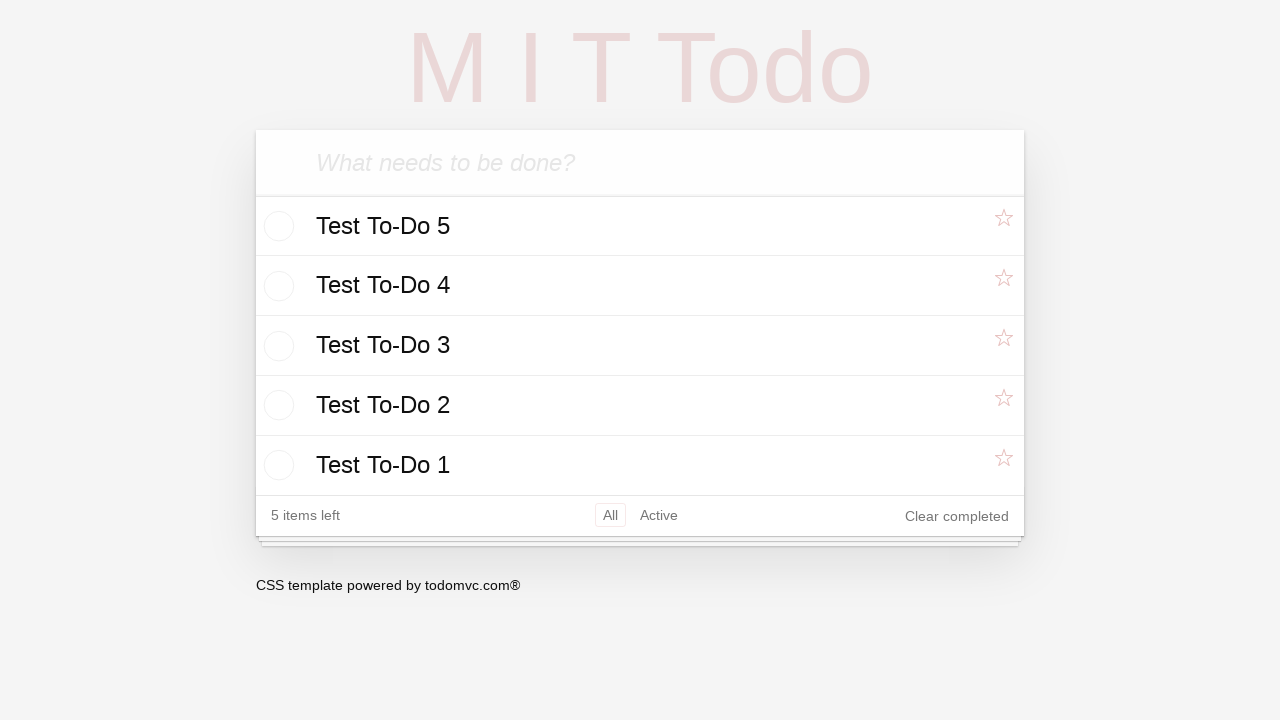

Verified todo count element is displayed after adding all todos
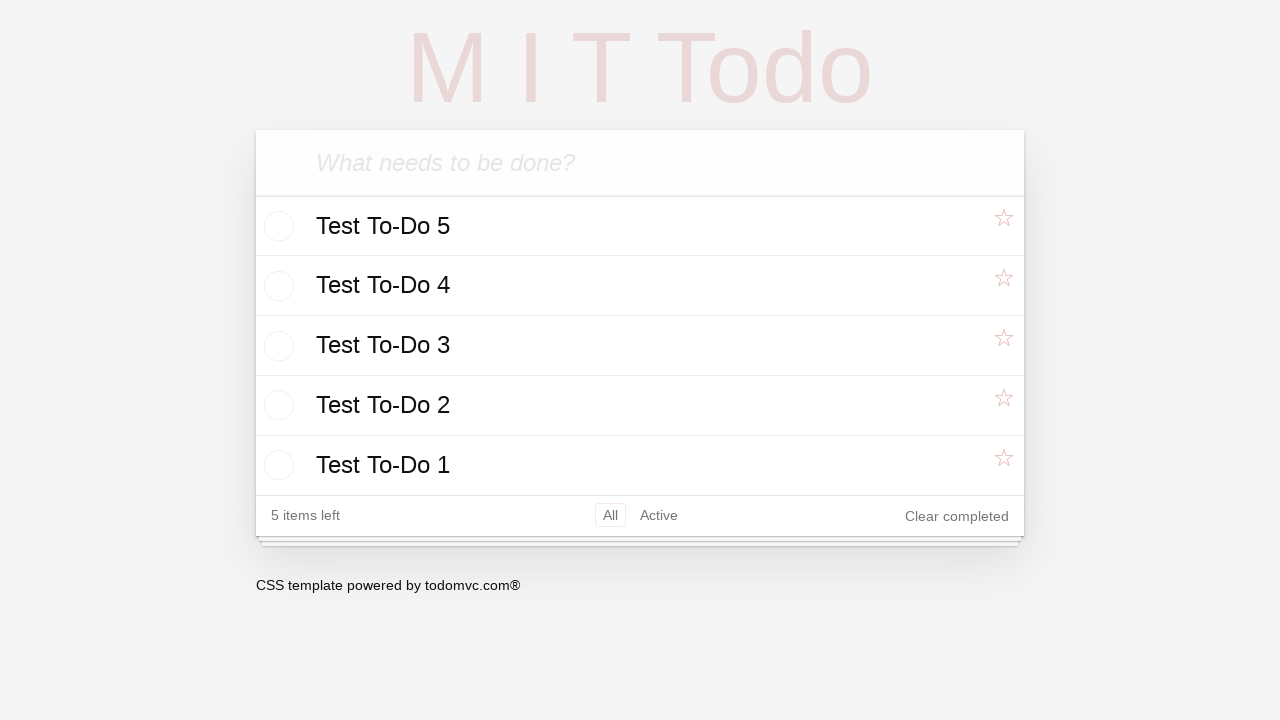

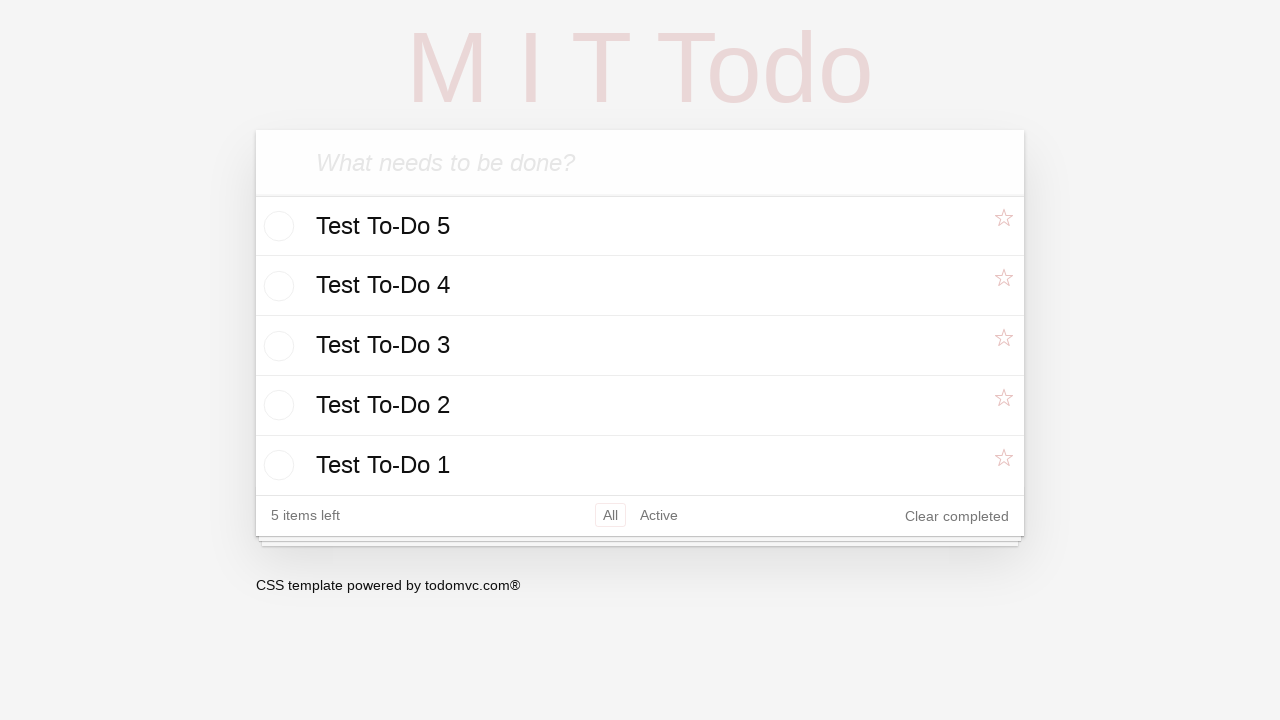